Tests dropdown and select menu functionality by selecting various options from different types of dropdown menus on the DemoQA select menu page

Starting URL: https://demoqa.com/select-menu

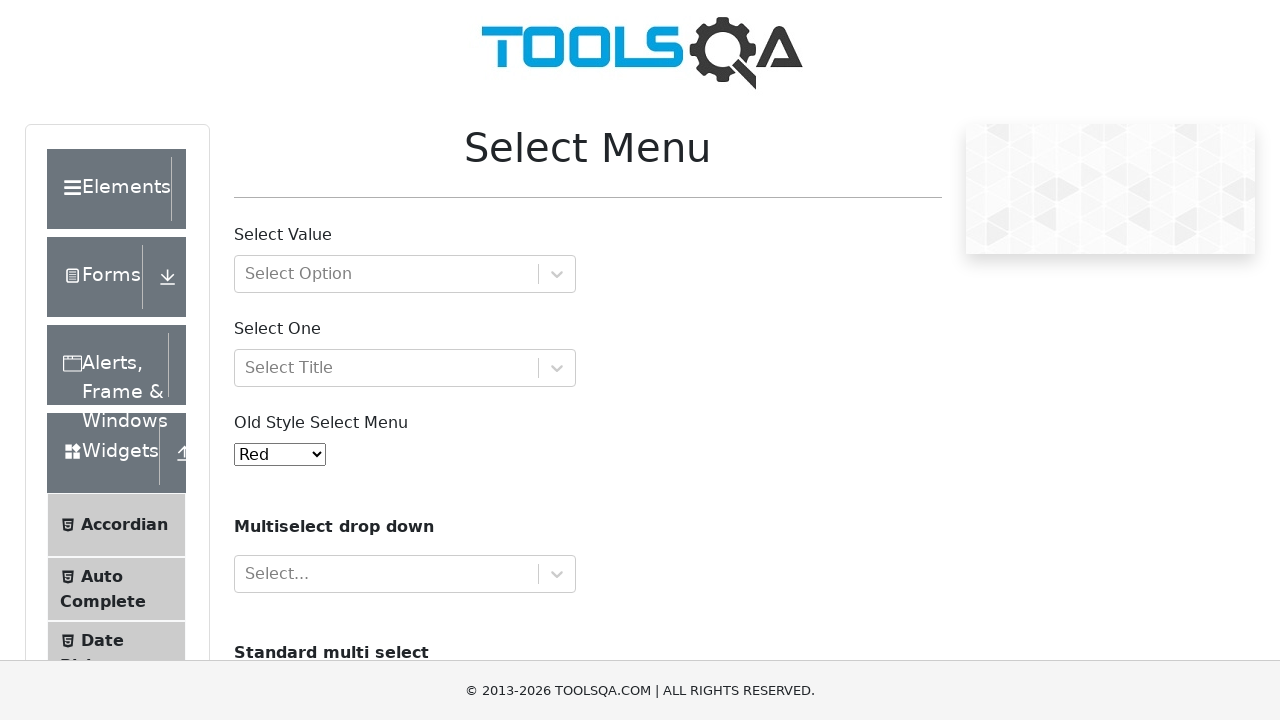

Clicked first dropdown to open options at (557, 274) on (//div[@aria-hidden='true'])[1]
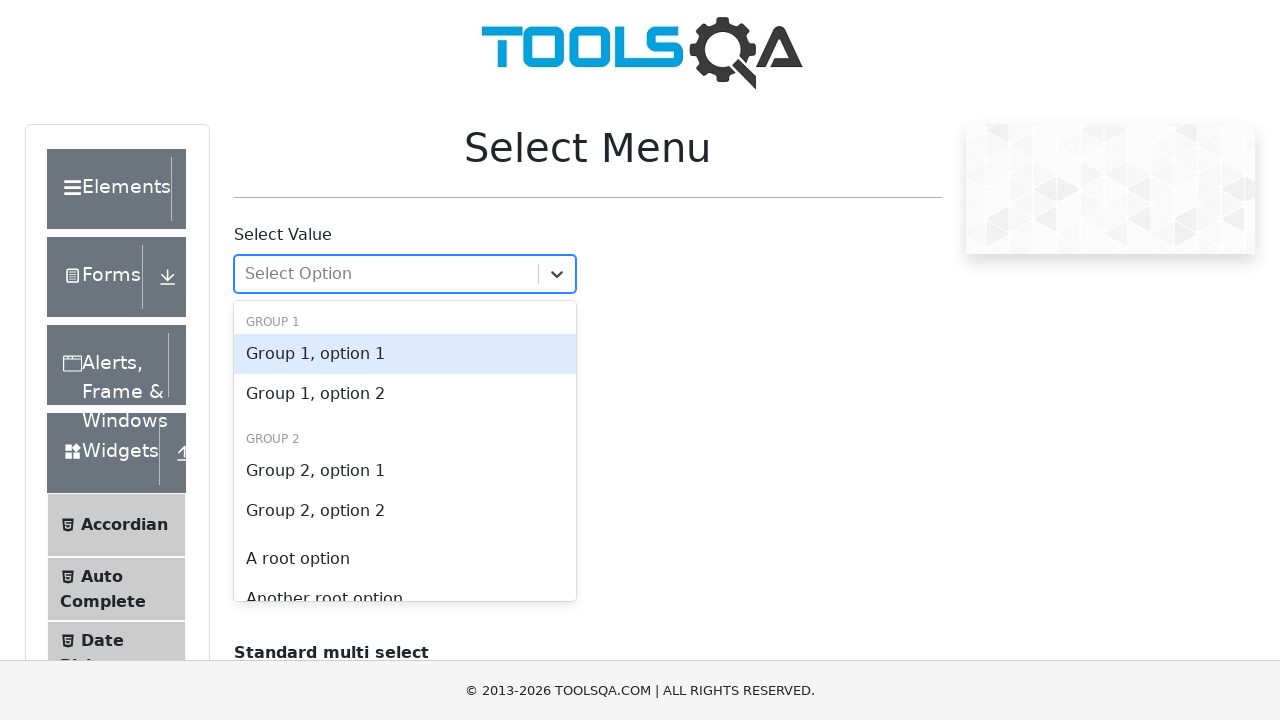

Selected 'Group 1, option 1' from first dropdown at (405, 354) on xpath=//div[contains(text(),'Group 1, option 1')]
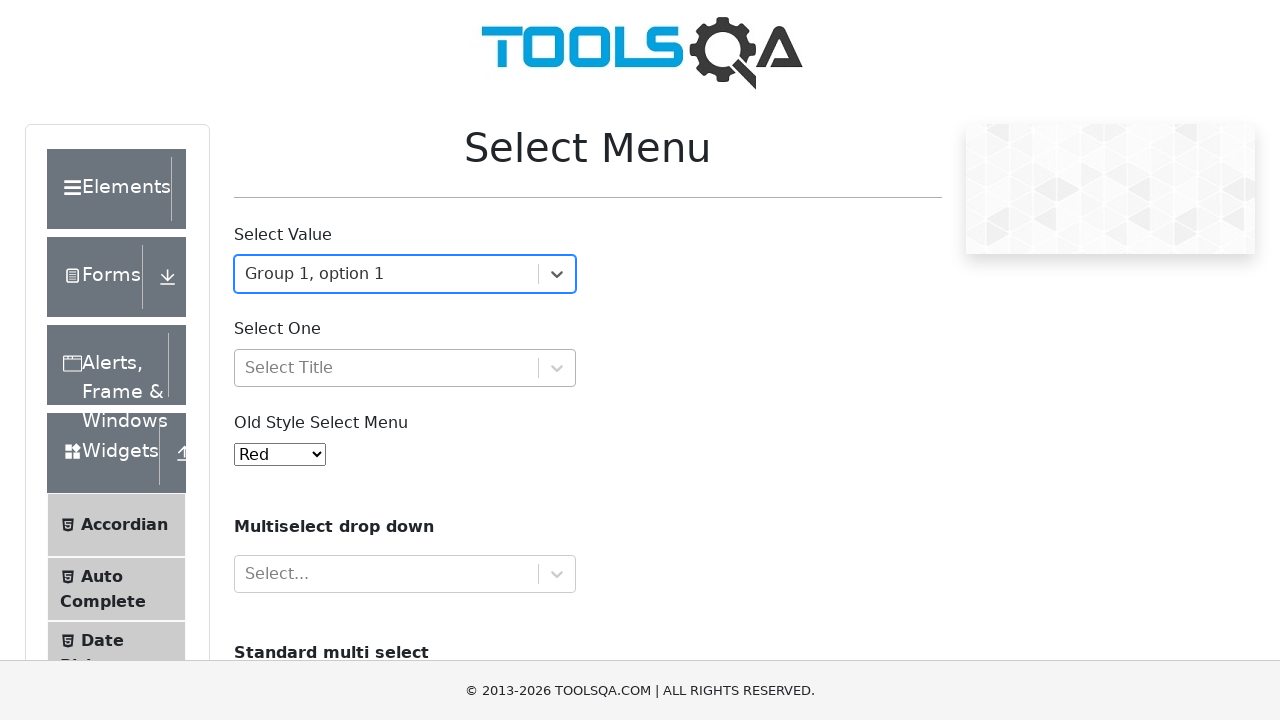

Clicked second dropdown to open options at (557, 368) on (//div[@aria-hidden='true'])[2]
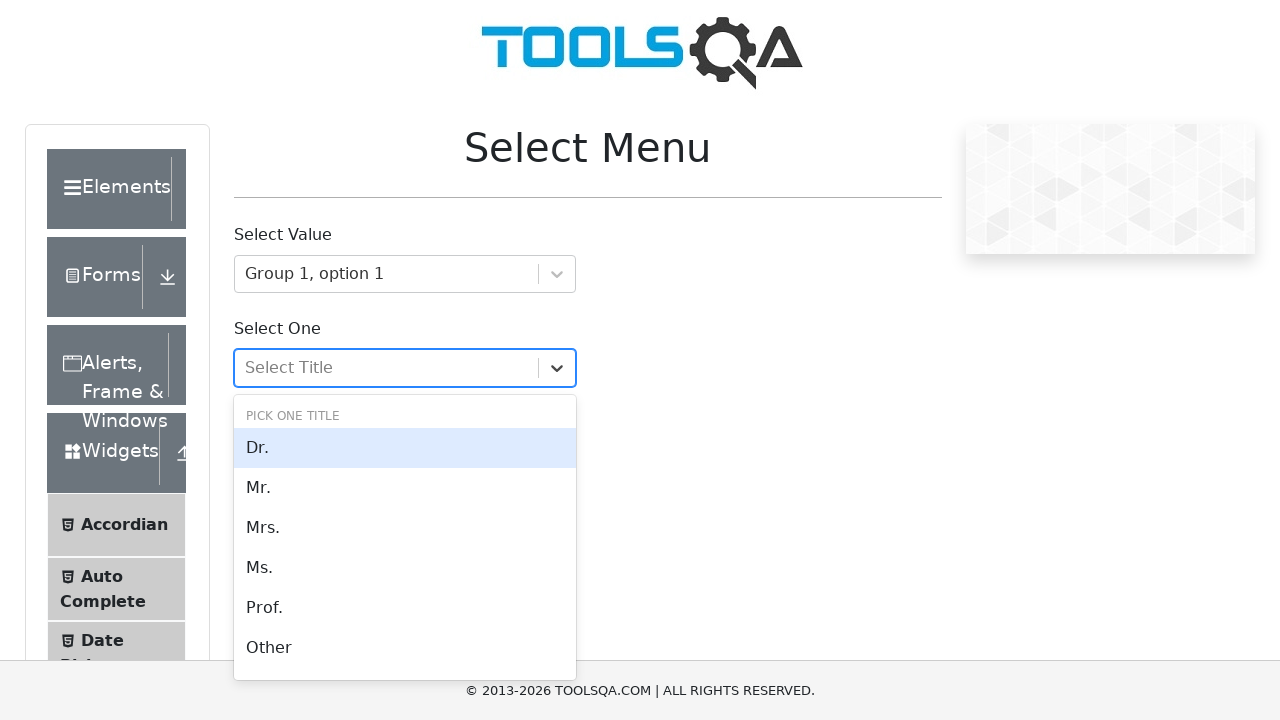

Selected 'Mr.' from second dropdown at (405, 488) on xpath=//div[contains(text(),'Mr.')]
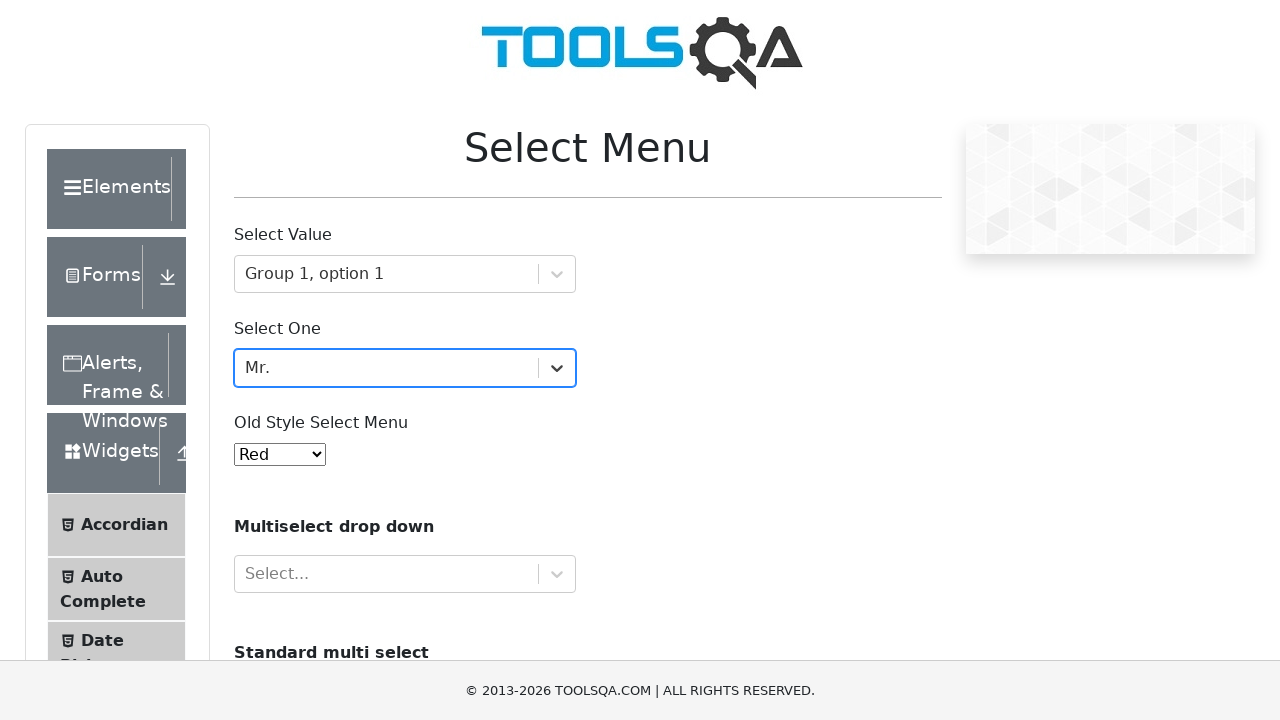

Clicked old style select menu at (280, 454) on select#oldSelectMenu
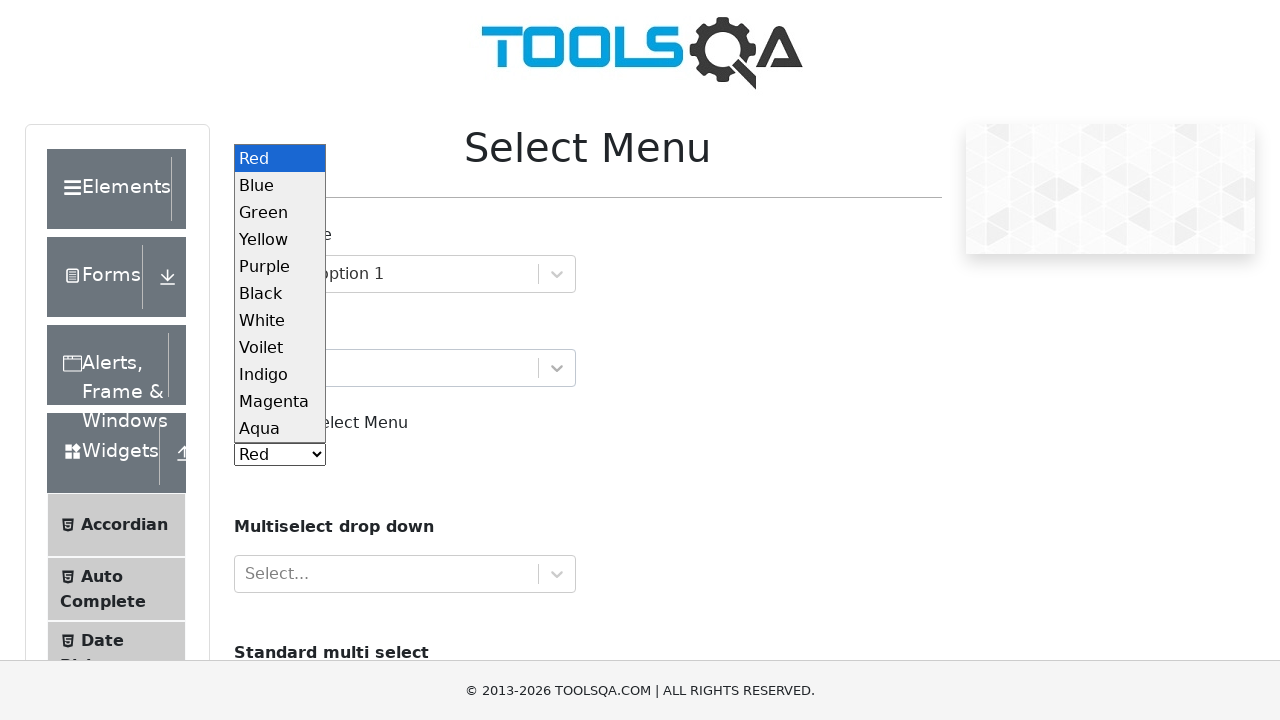

Selected 'Purple' from old style select menu on select#oldSelectMenu
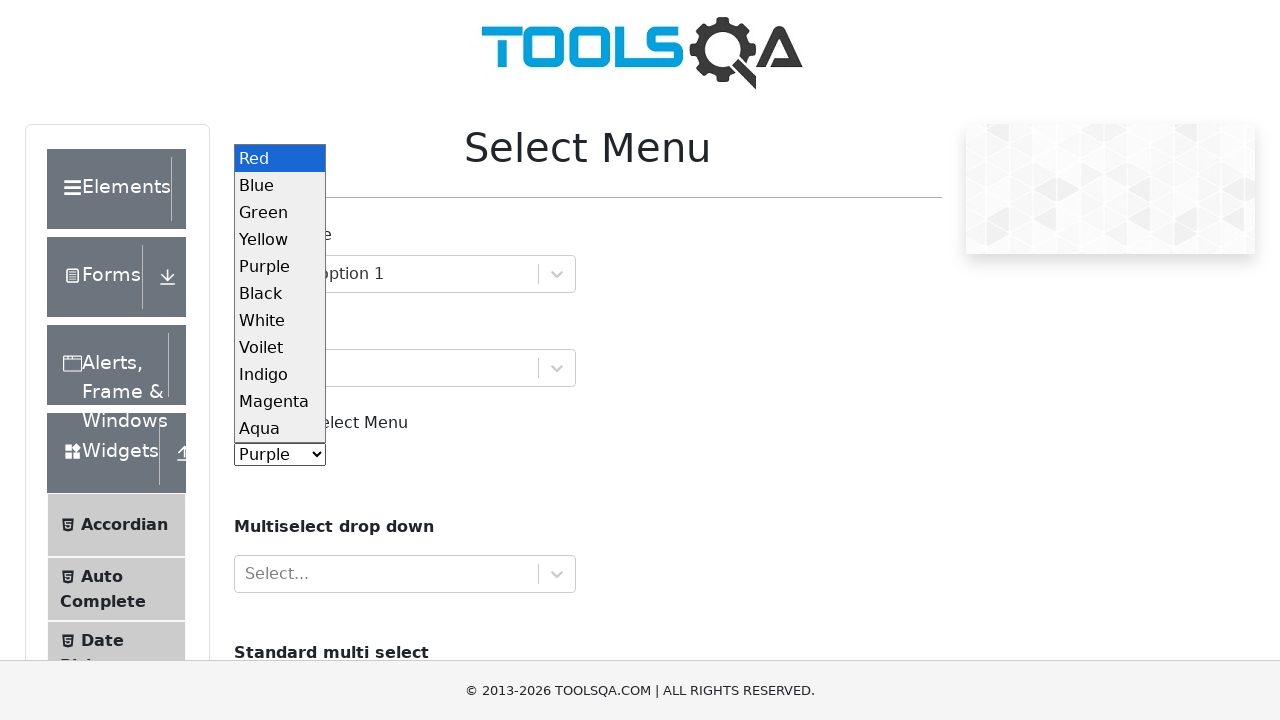

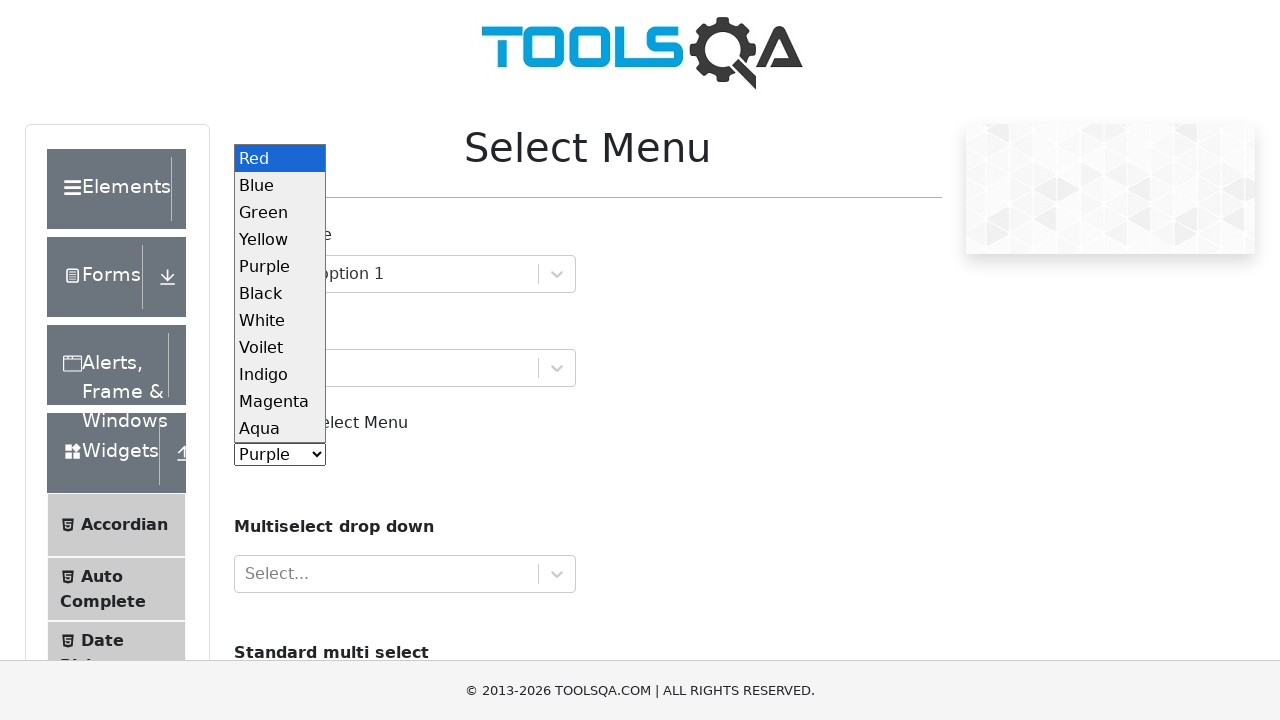